Navigates to a test page and clicks the JavaScript exception button to trigger a JS error

Starting URL: https://www.selenium.dev/selenium/web/bidi/logEntryAdded.html

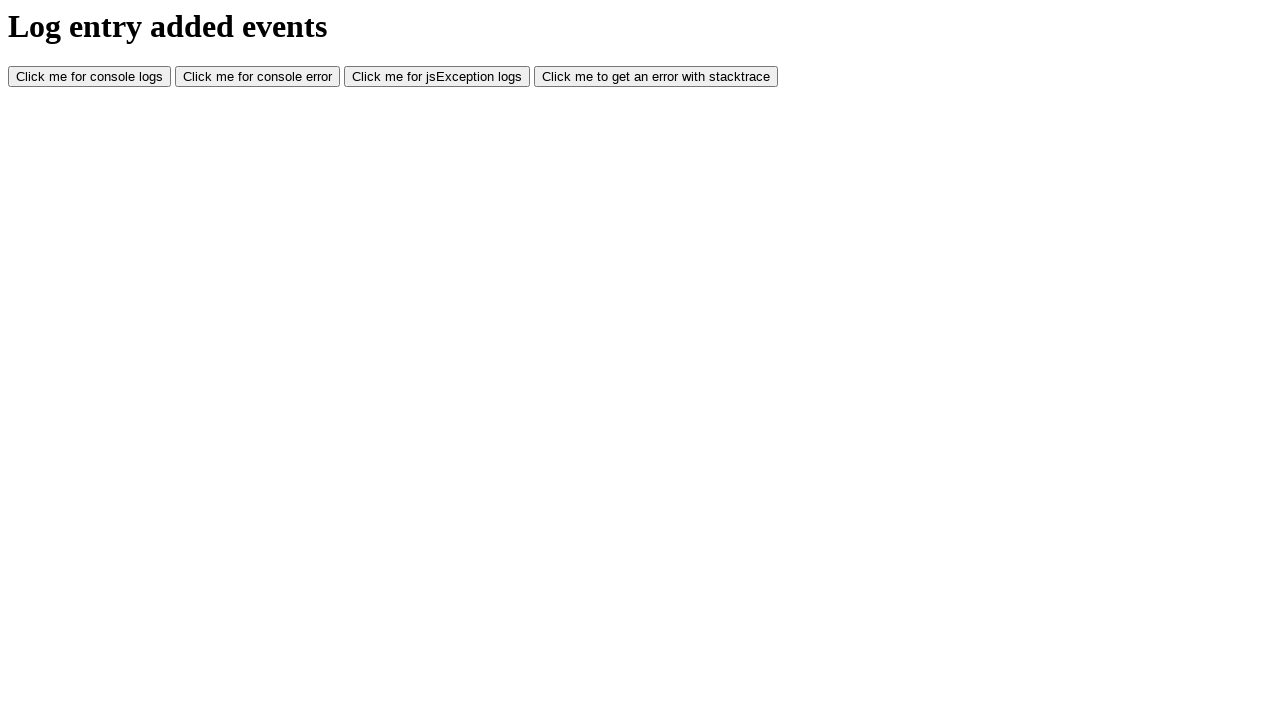

Navigated to JavaScript log entry test page
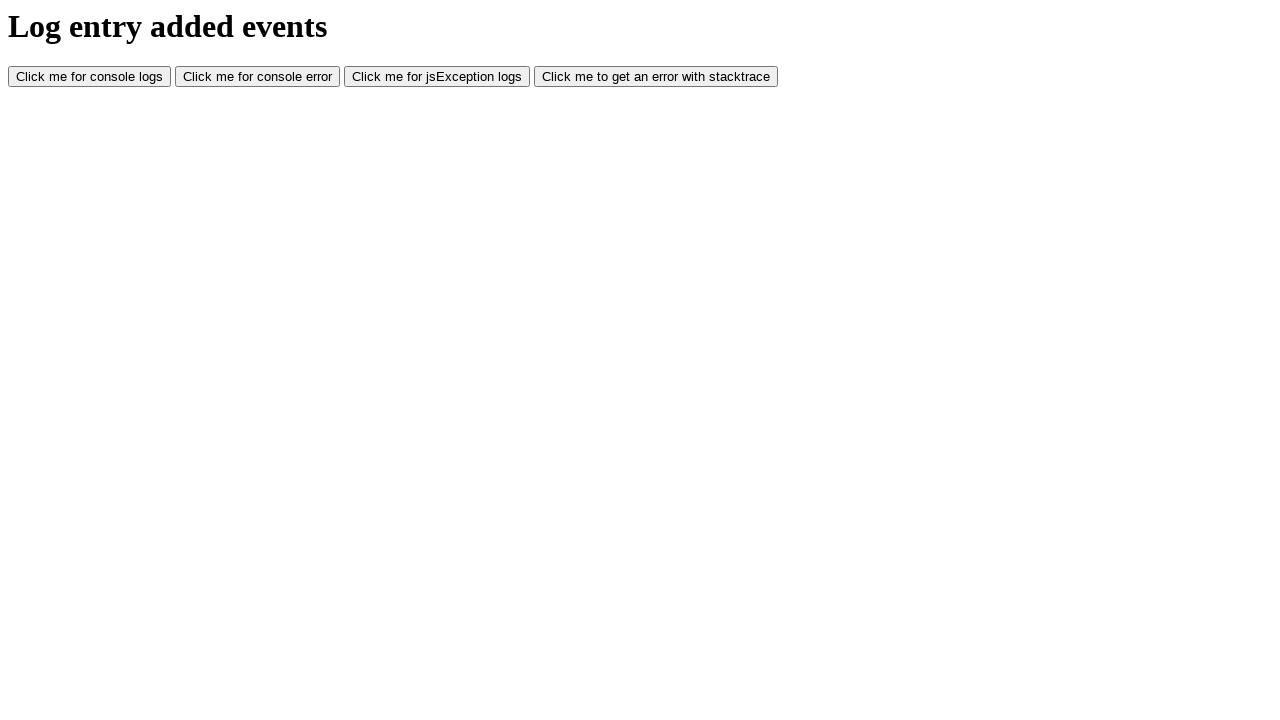

Clicked JavaScript exception button to trigger JS error at (437, 77) on #jsException
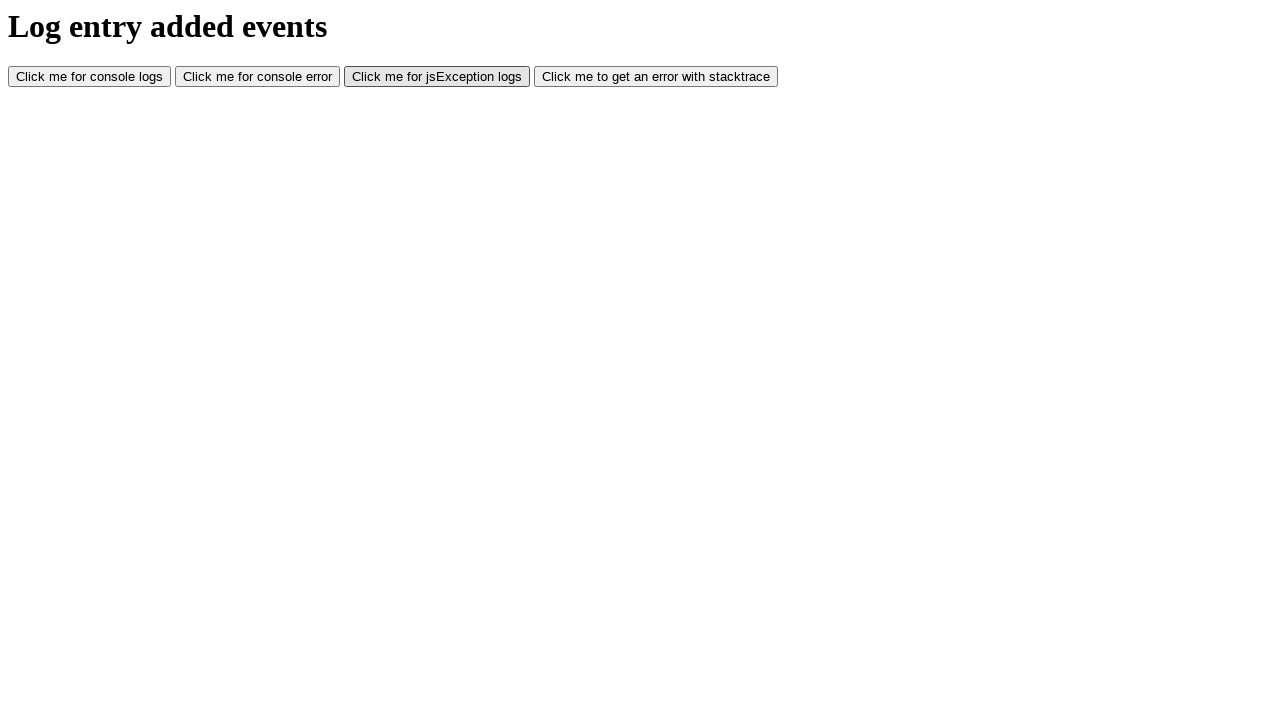

Waited 500ms for JavaScript error to be logged
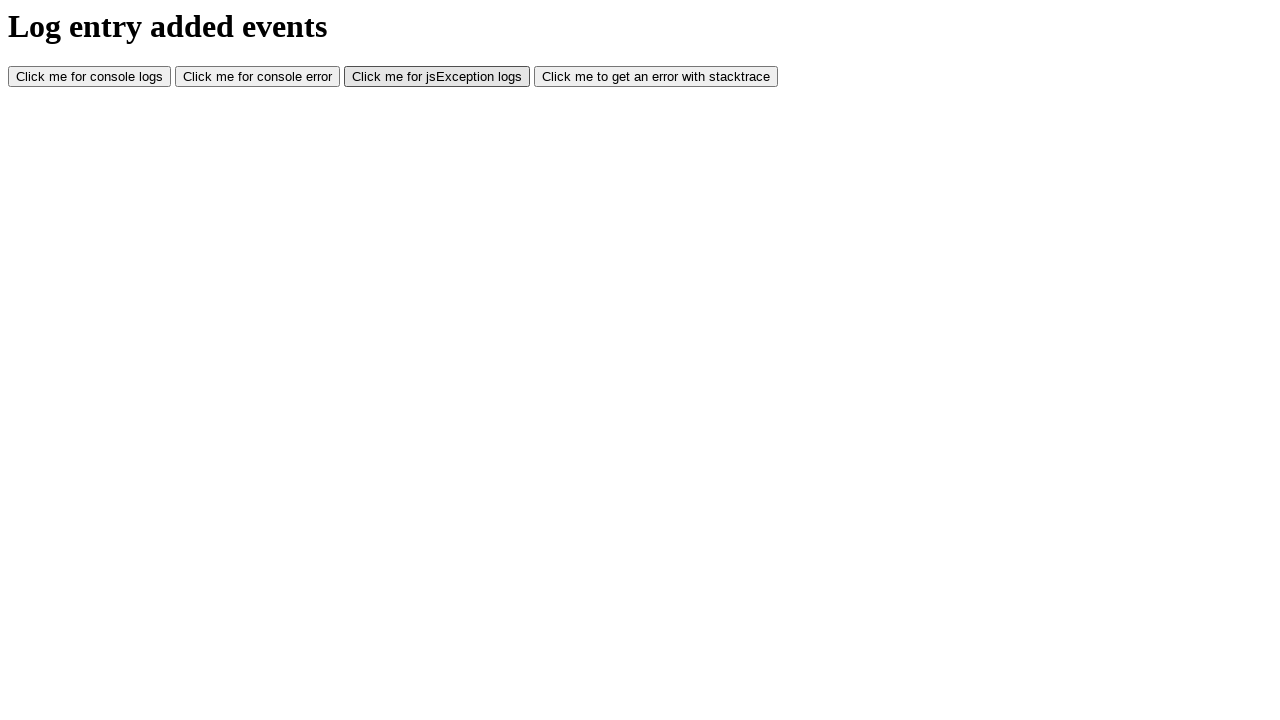

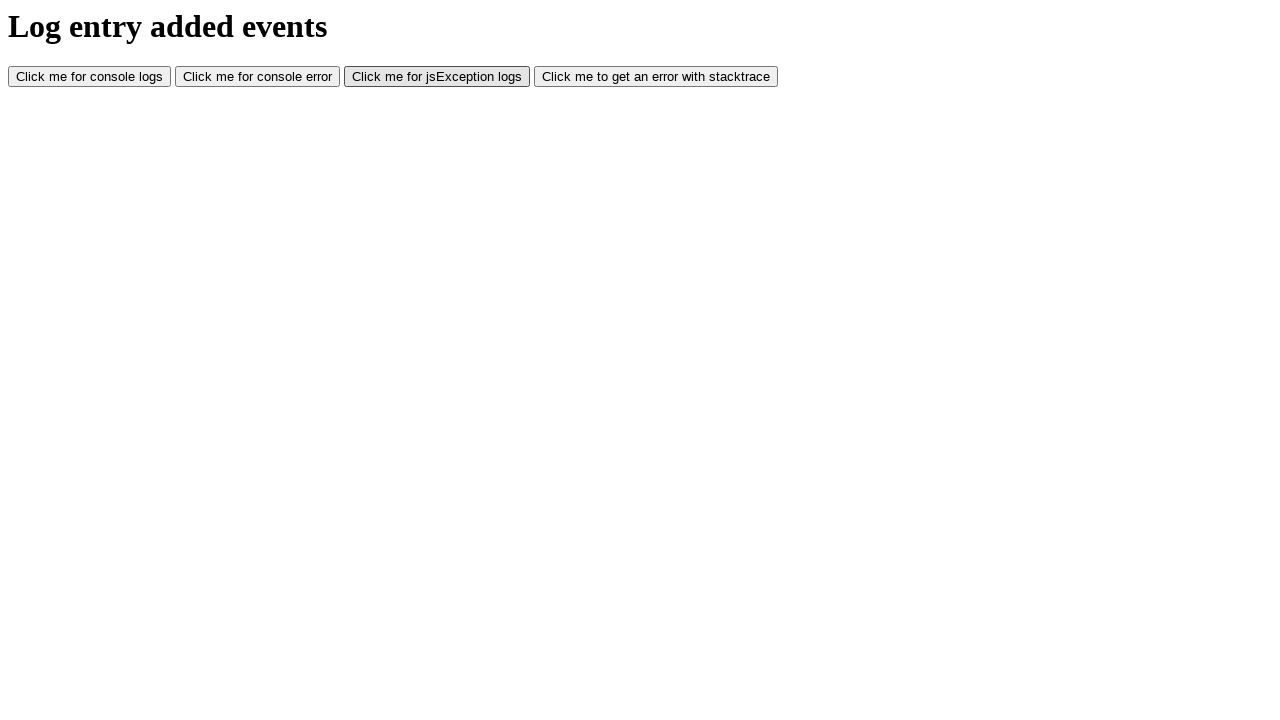